Navigates to the GlobalSQA drag and drop demo page to test the drag and drop functionality

Starting URL: https://www.globalsqa.com/demo-site/drapanddrop/

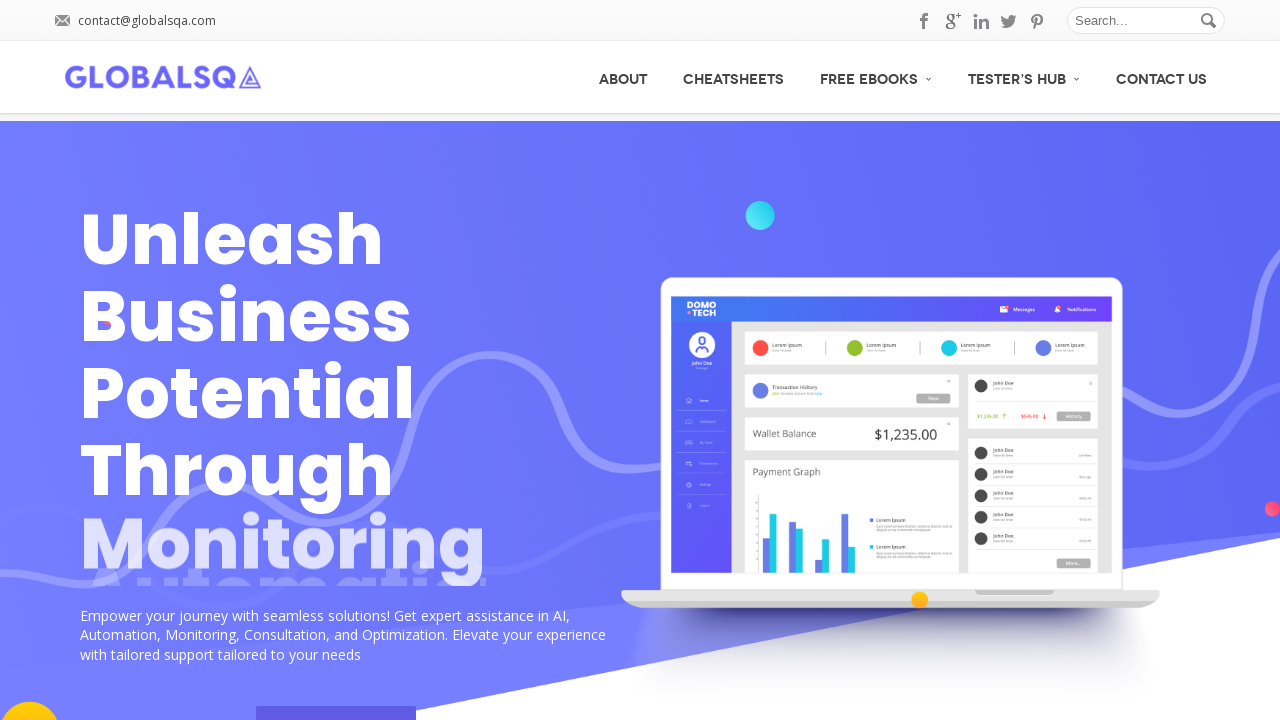

Waited for page DOM content to load on GlobalSQA drag and drop demo
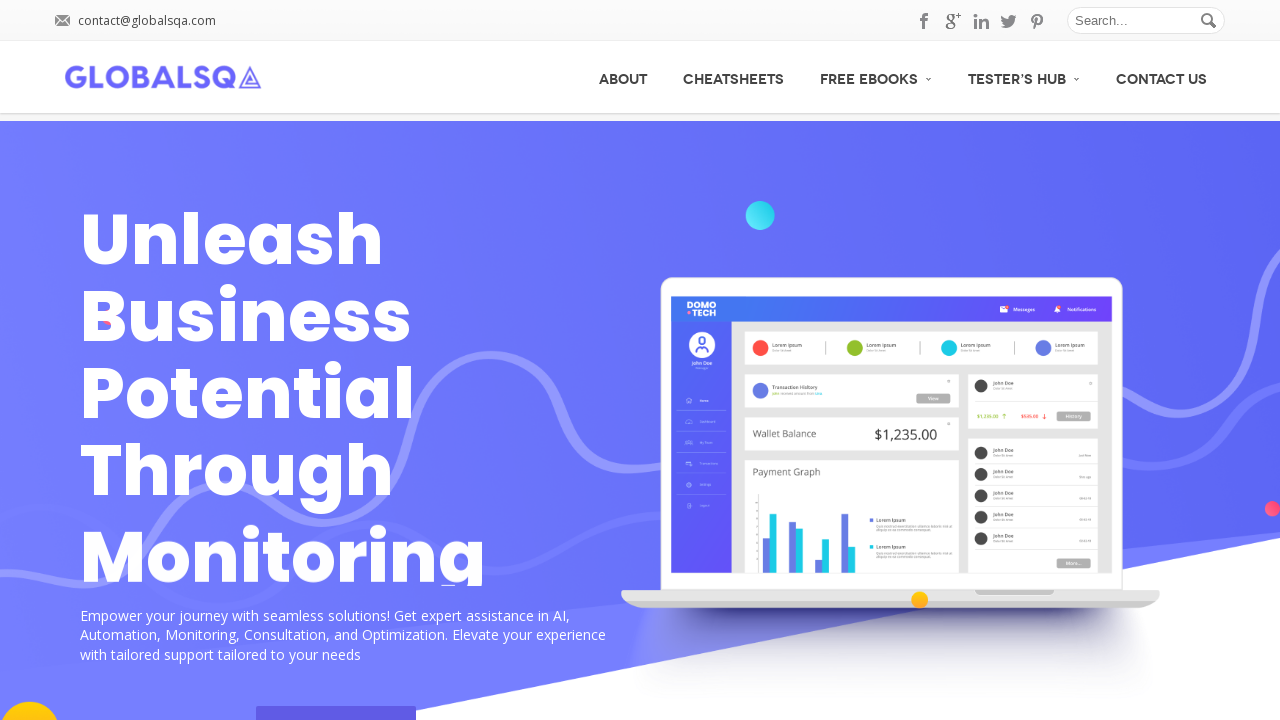

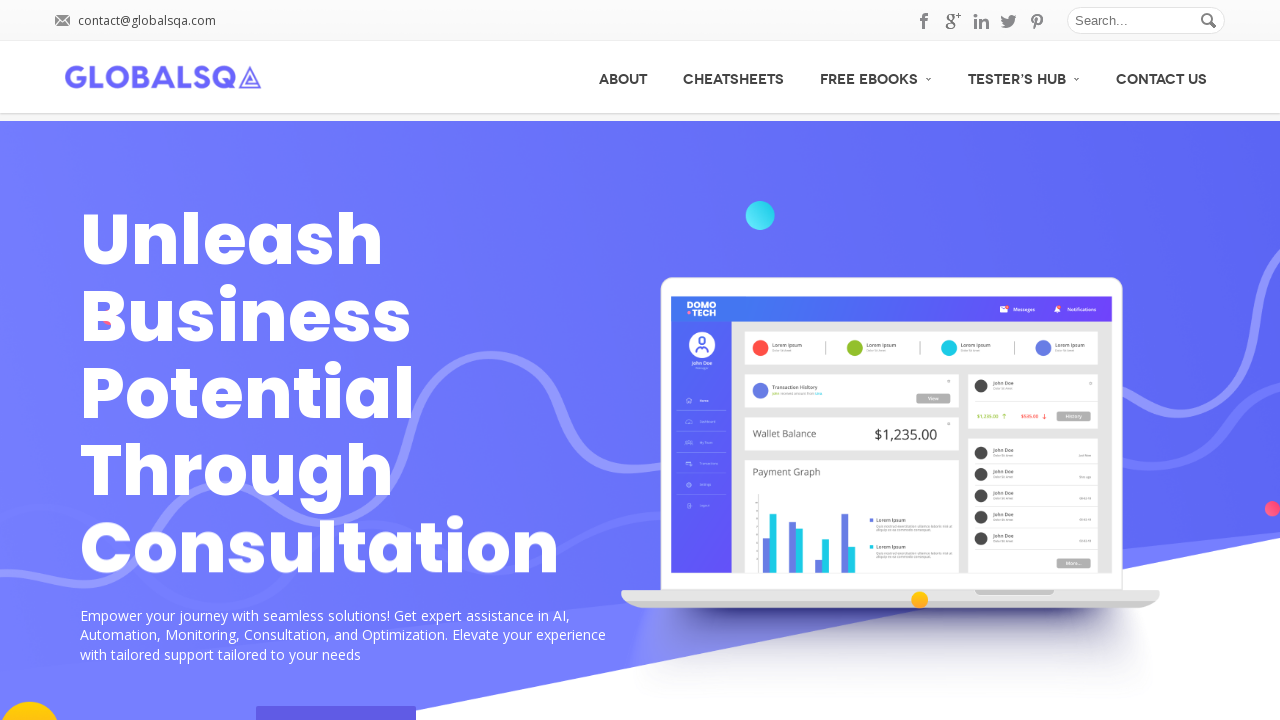